Tests staying on the current page by clicking a button that triggers an alert and then dismissing (canceling) the alert, then verifying the confirmation text appears on the page.

Starting URL: https://kristinek.github.io/site/examples/alerts_popups

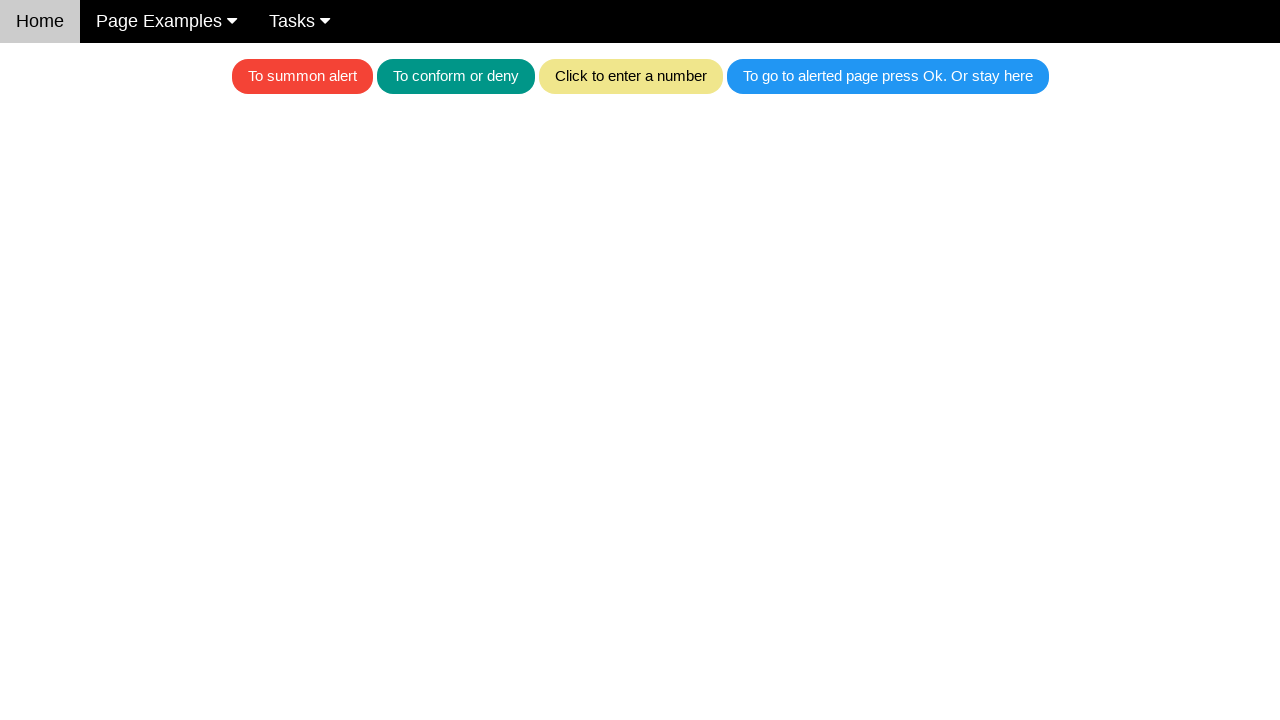

Set up dialog handler to dismiss alerts
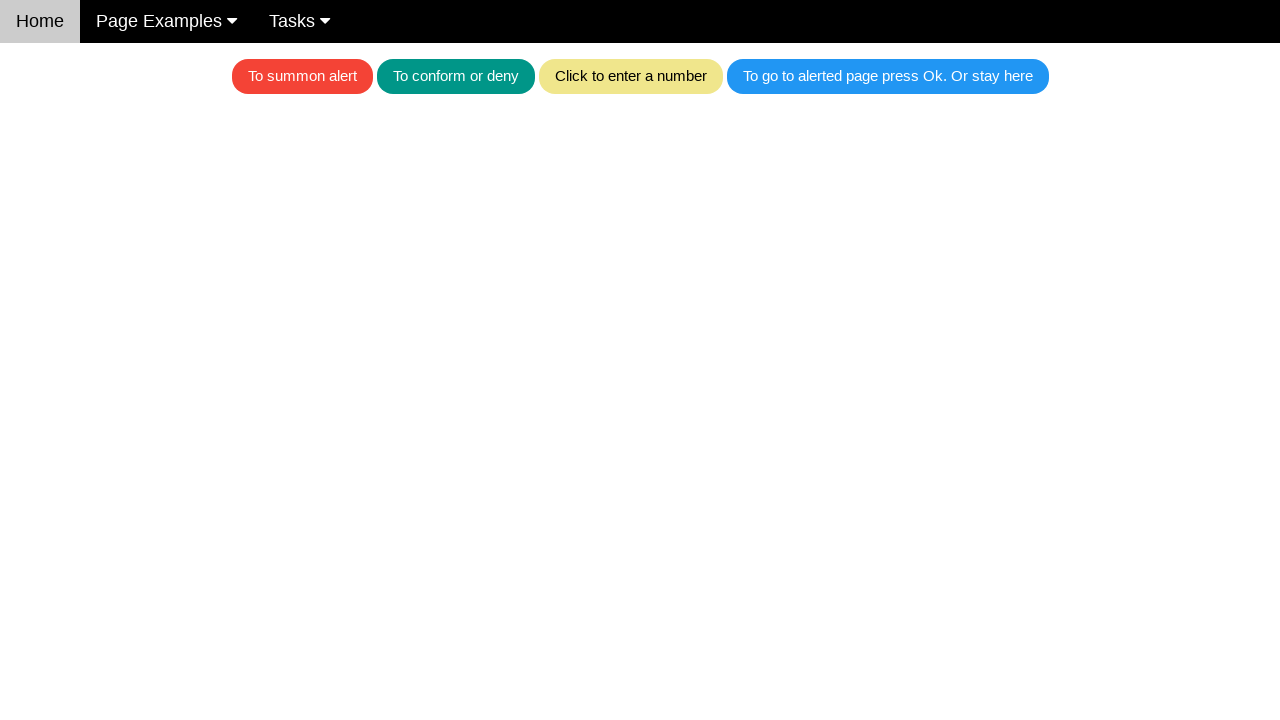

Clicked button to trigger alert at (888, 76) on .w3-blue
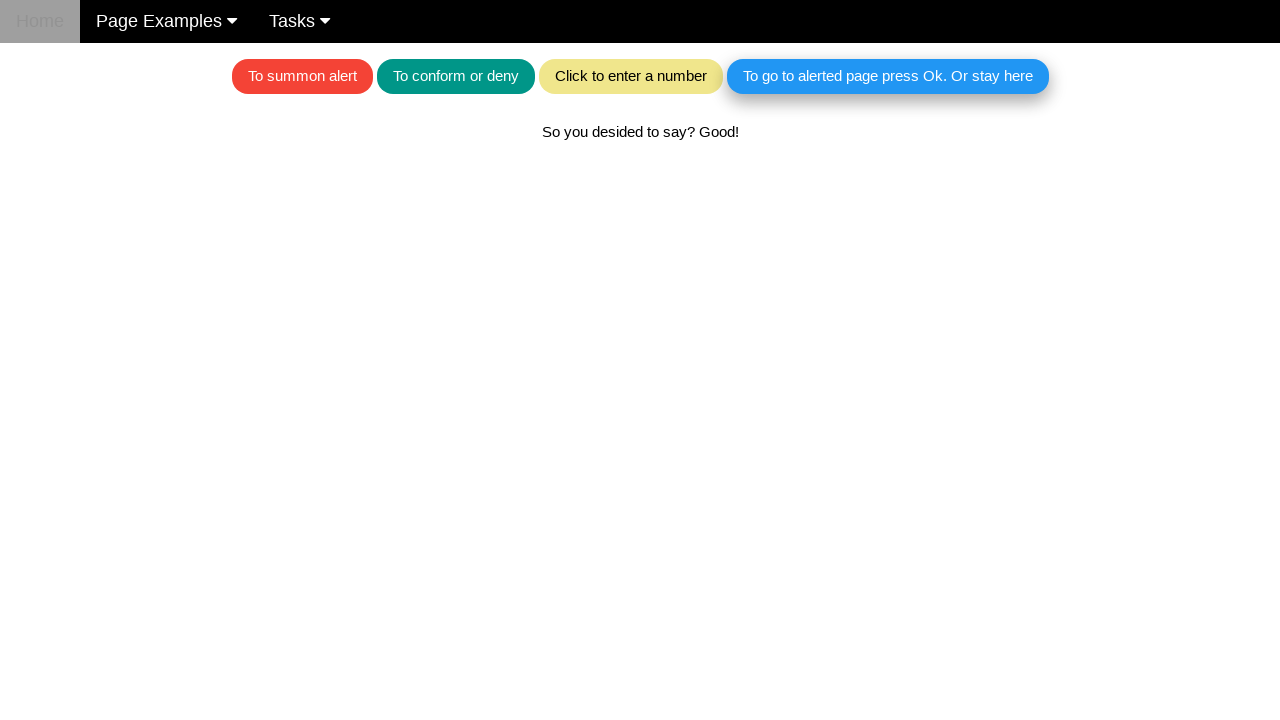

Waited for page to update after dismissing alert
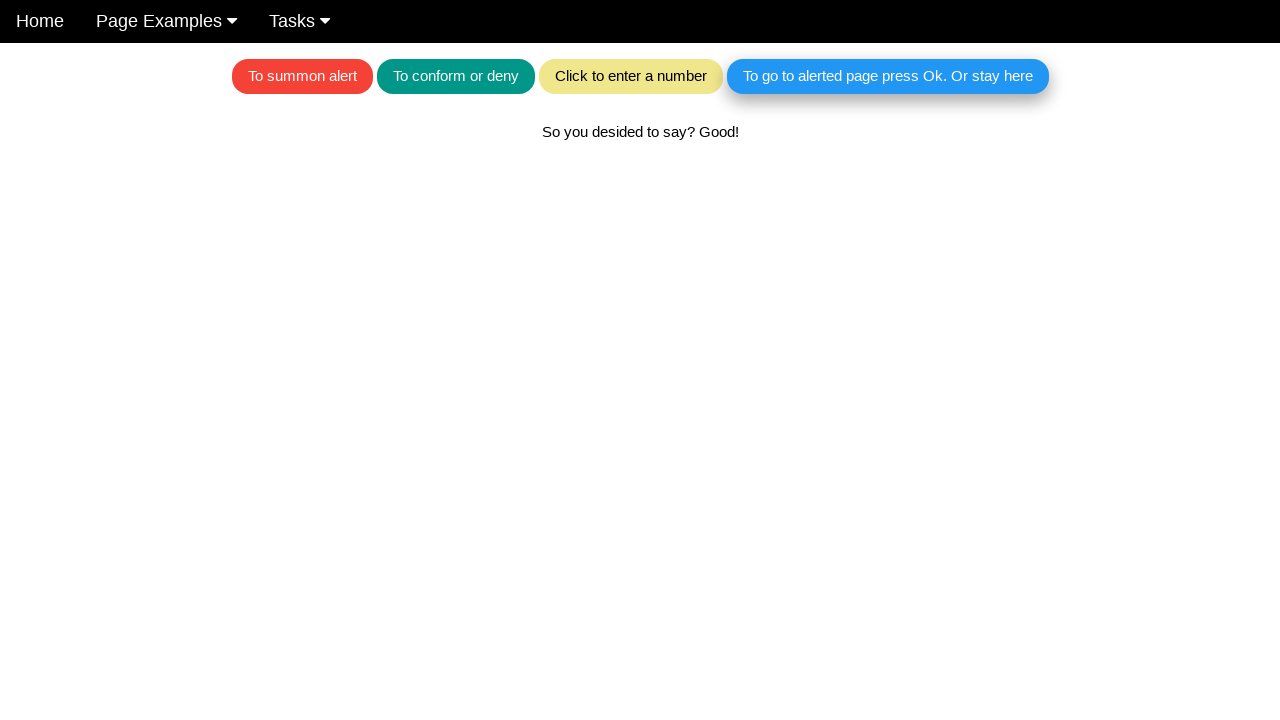

Located confirmation text element
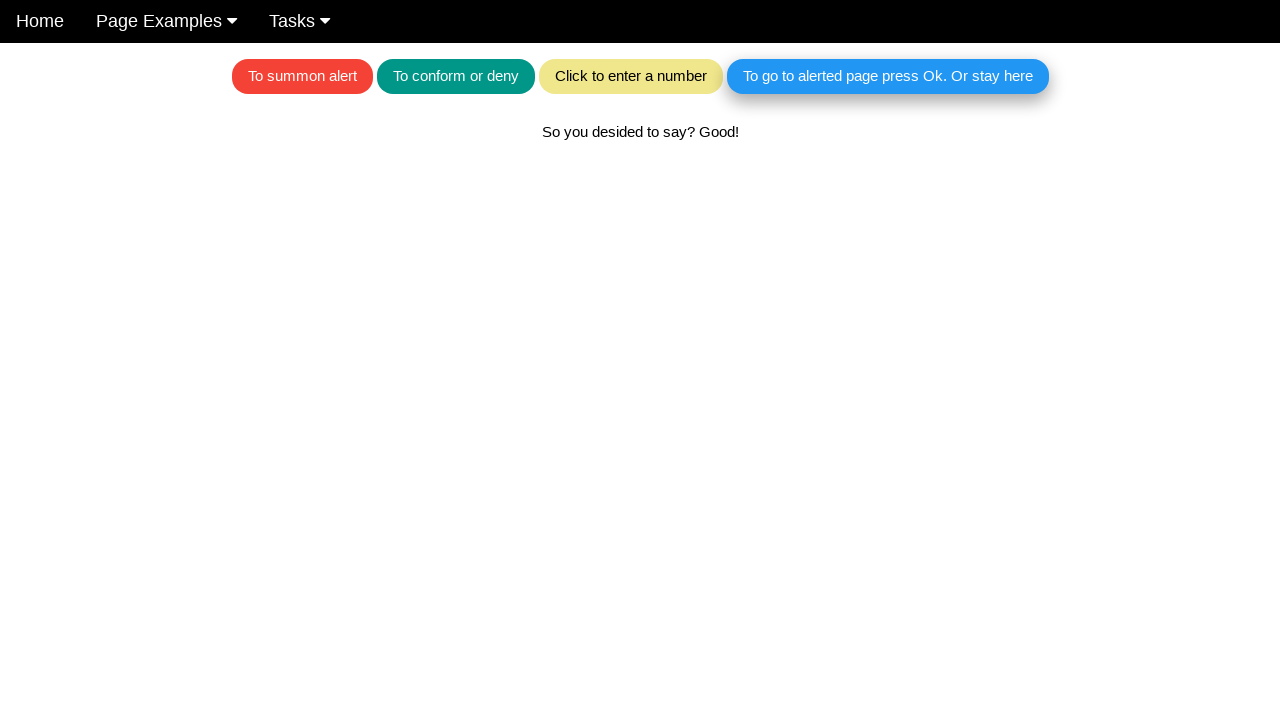

Verified confirmation text 'So you desided to say? Good!' appears on page
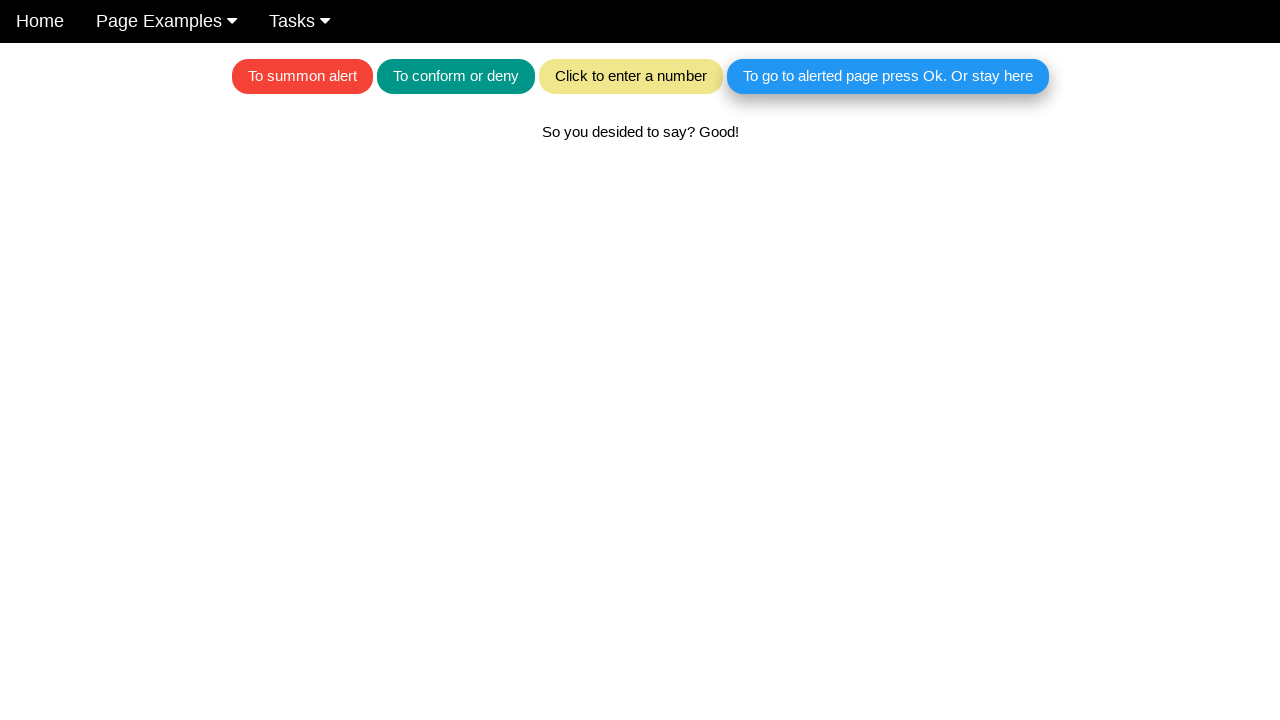

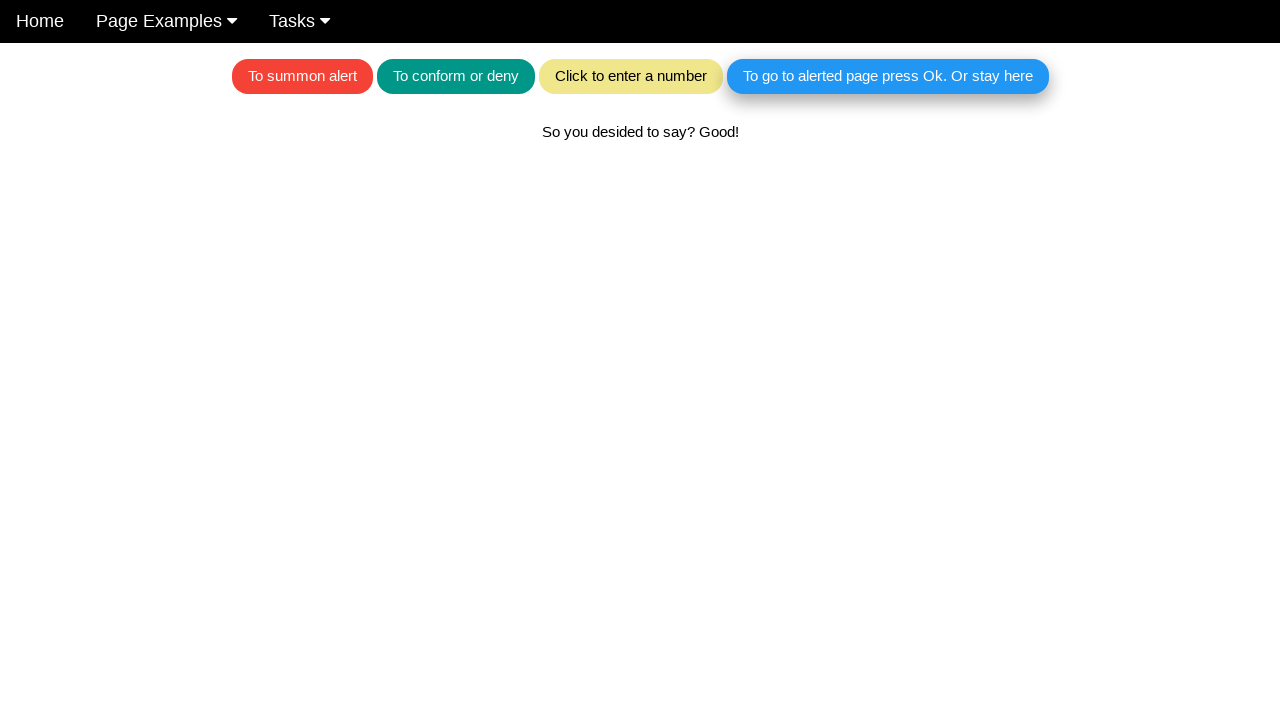